Tests the registration form validation by filling in user details with an invalid phone number (9 digits) and verifying that a validation error message is displayed requiring a minimum of 10 characters for the phone field.

Starting URL: http://bibliotecaqa.s3-website-us-east-1.amazonaws.com/index.html

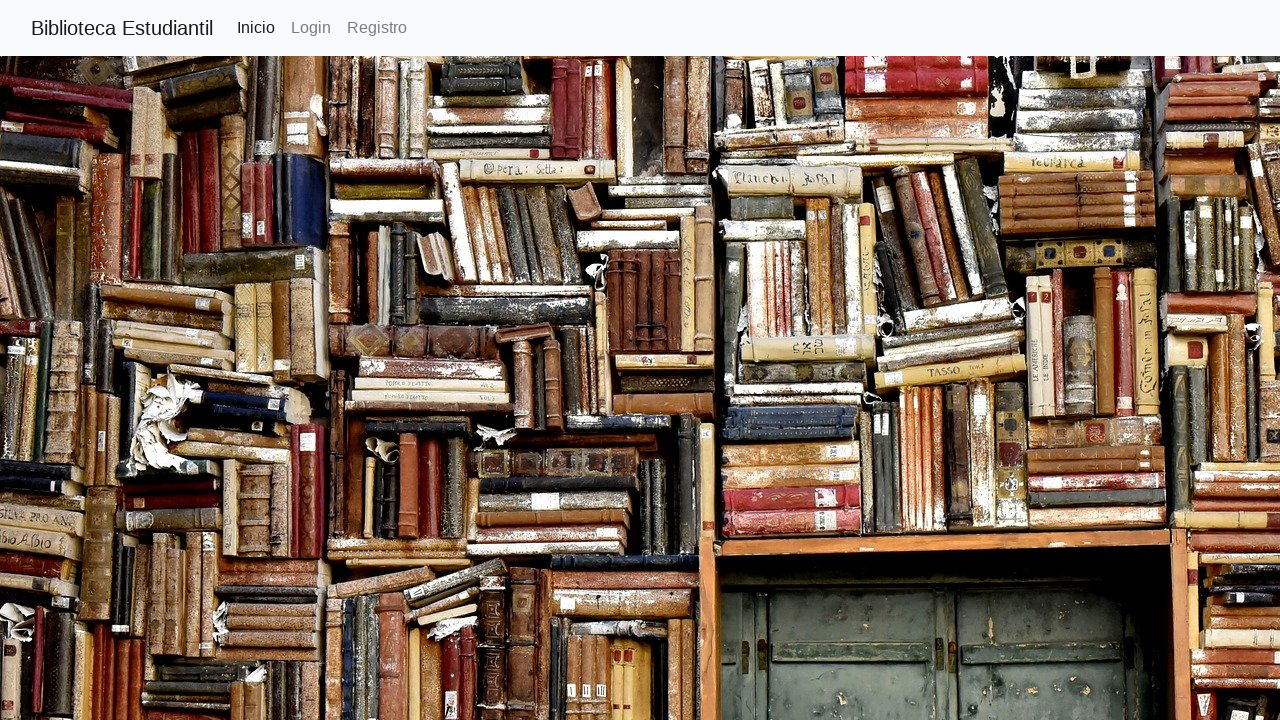

Clicked on 'Registro' link to navigate to registration page at (377, 28) on text=Registro
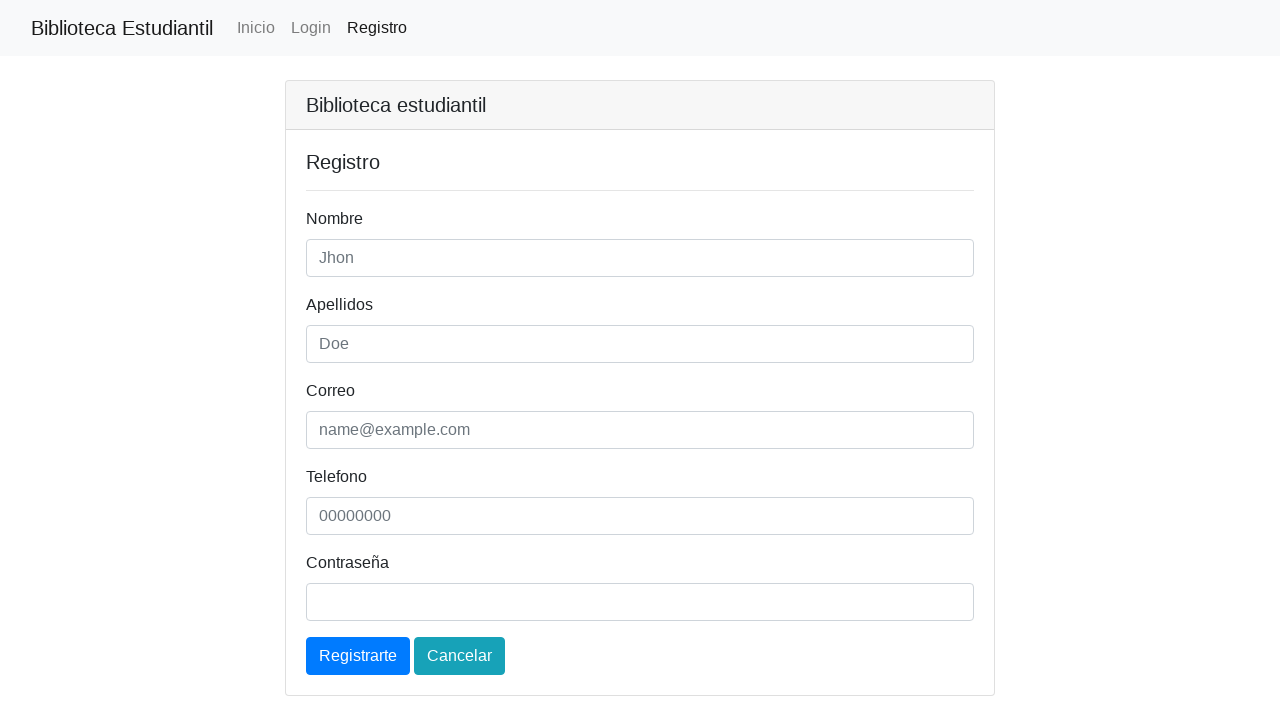

Registration form loaded - heading element is visible
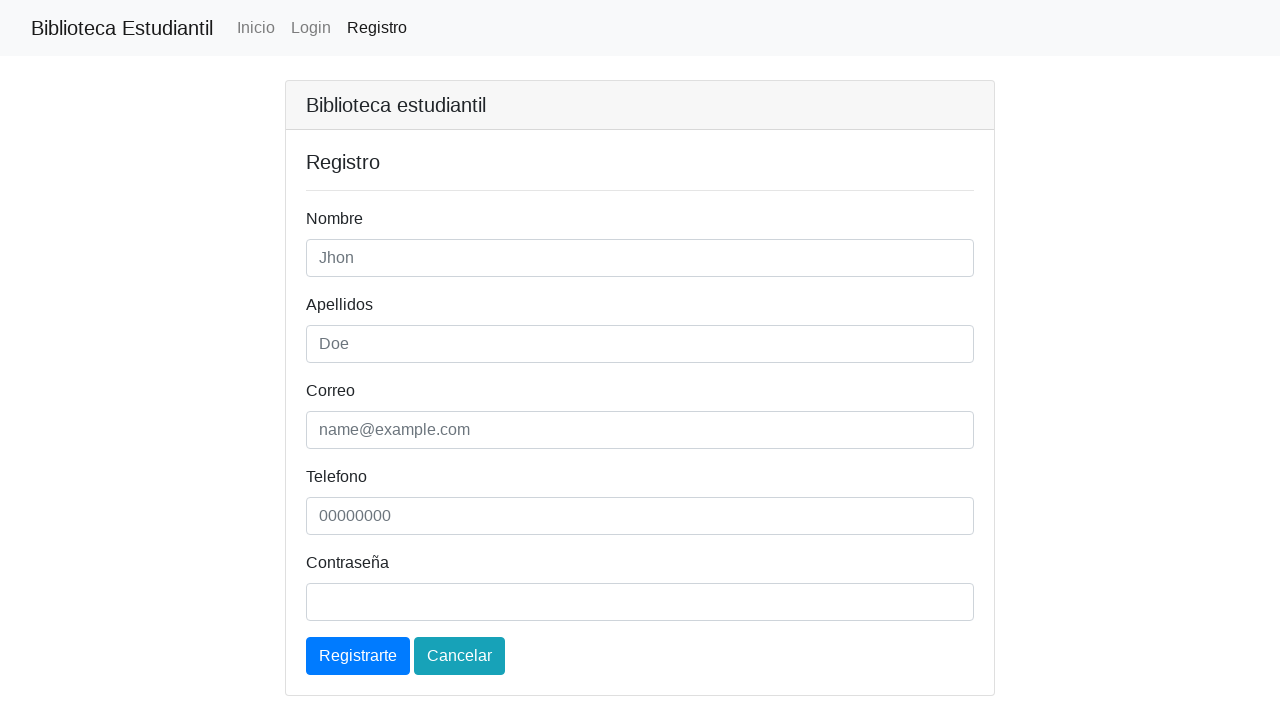

Filled 'nombre' field with 'Daniel' on #nombre
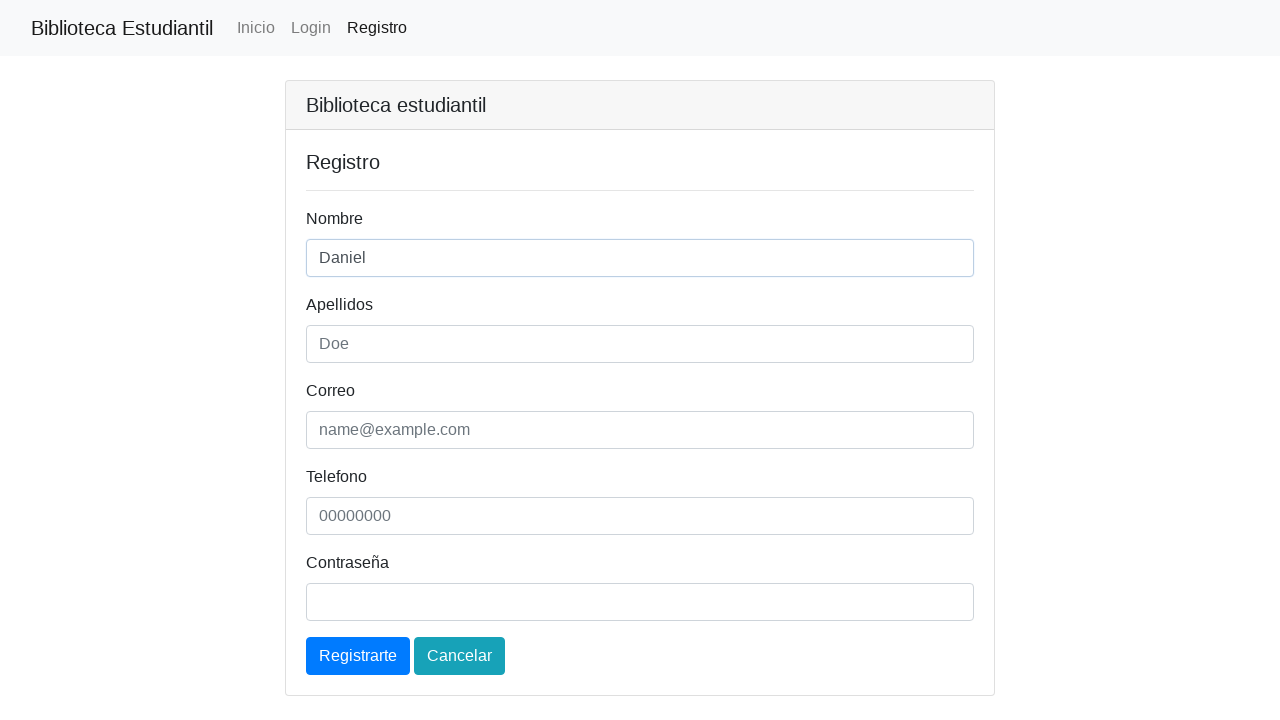

Filled 'apellidos' field with 'Lopez' on #apellidos
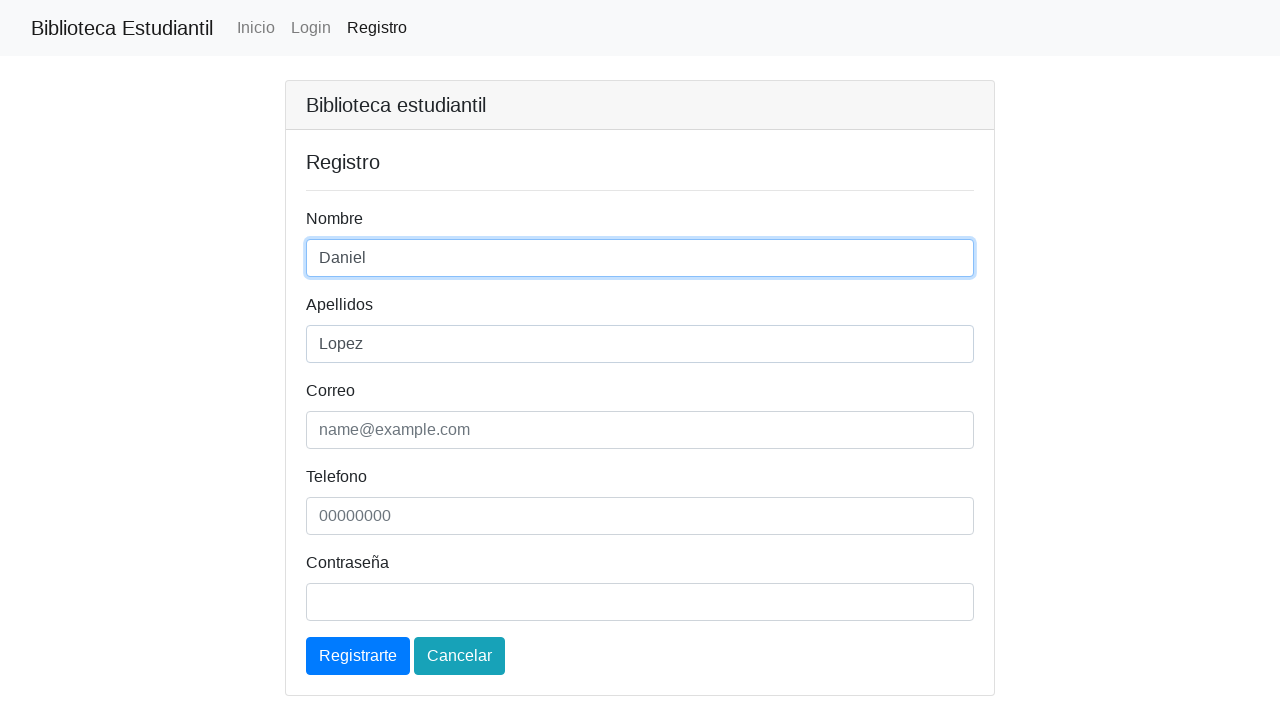

Filled 'email' field with 'daniel@gmail.com' on #email
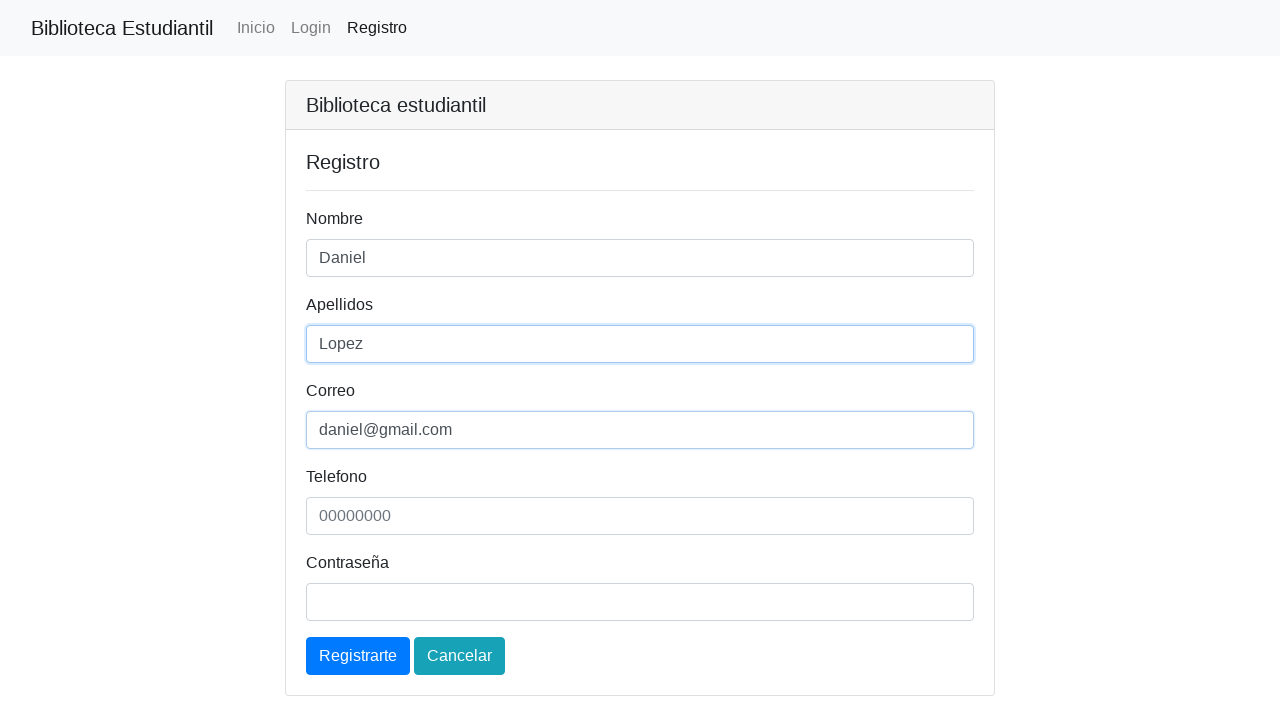

Filled 'telefono' field with invalid phone number '123456789' (9 digits) on #telefono
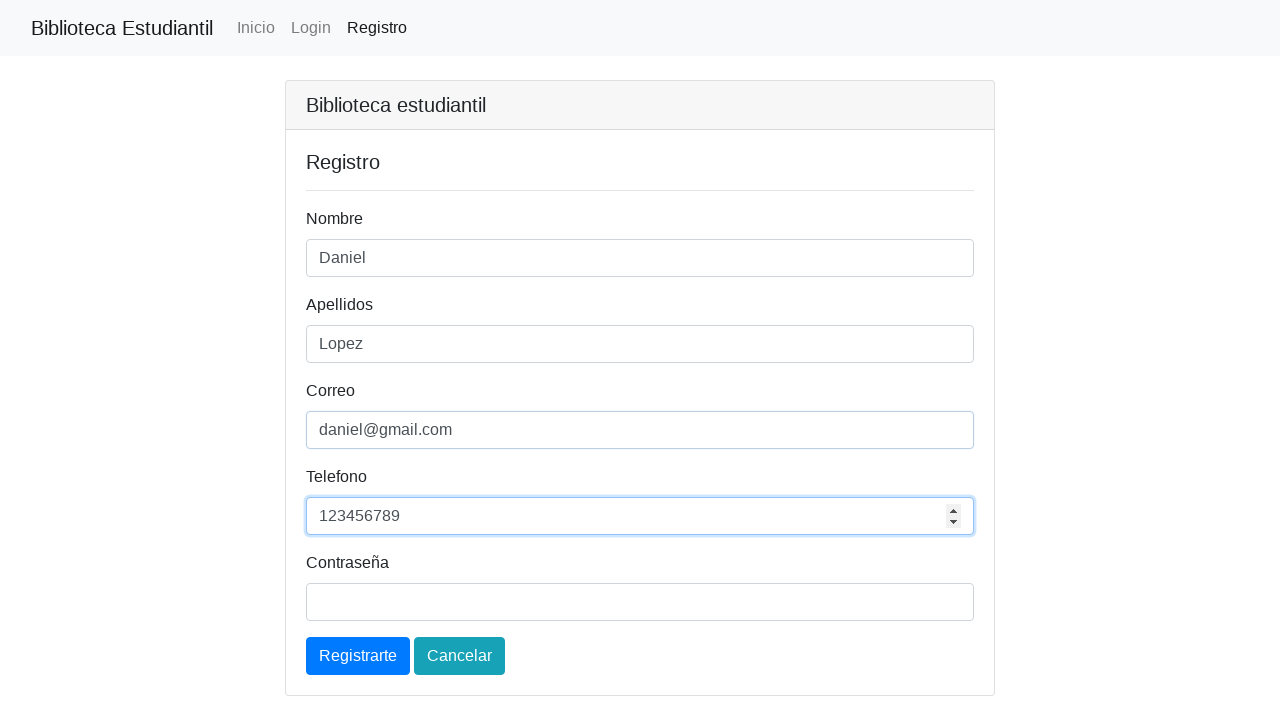

Clicked register button to submit form at (358, 656) on a.btn.btn-primary
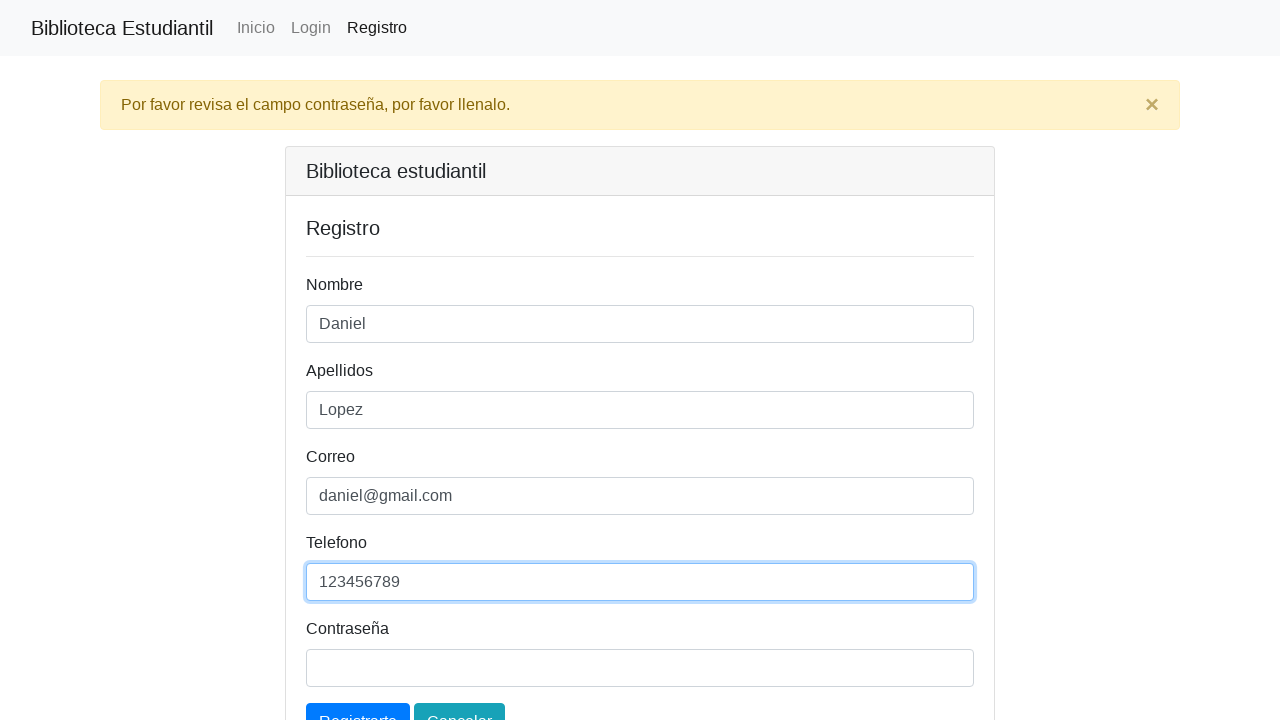

Validation error alert appeared - phone number requires minimum 10 characters
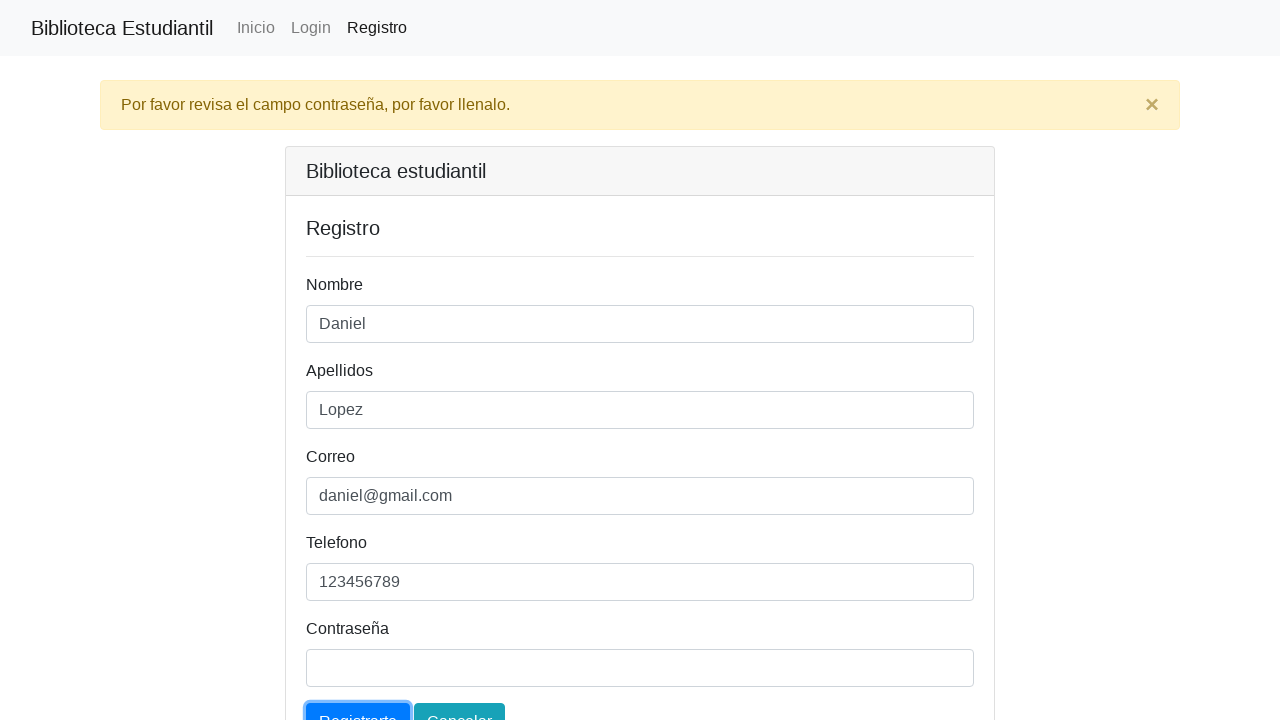

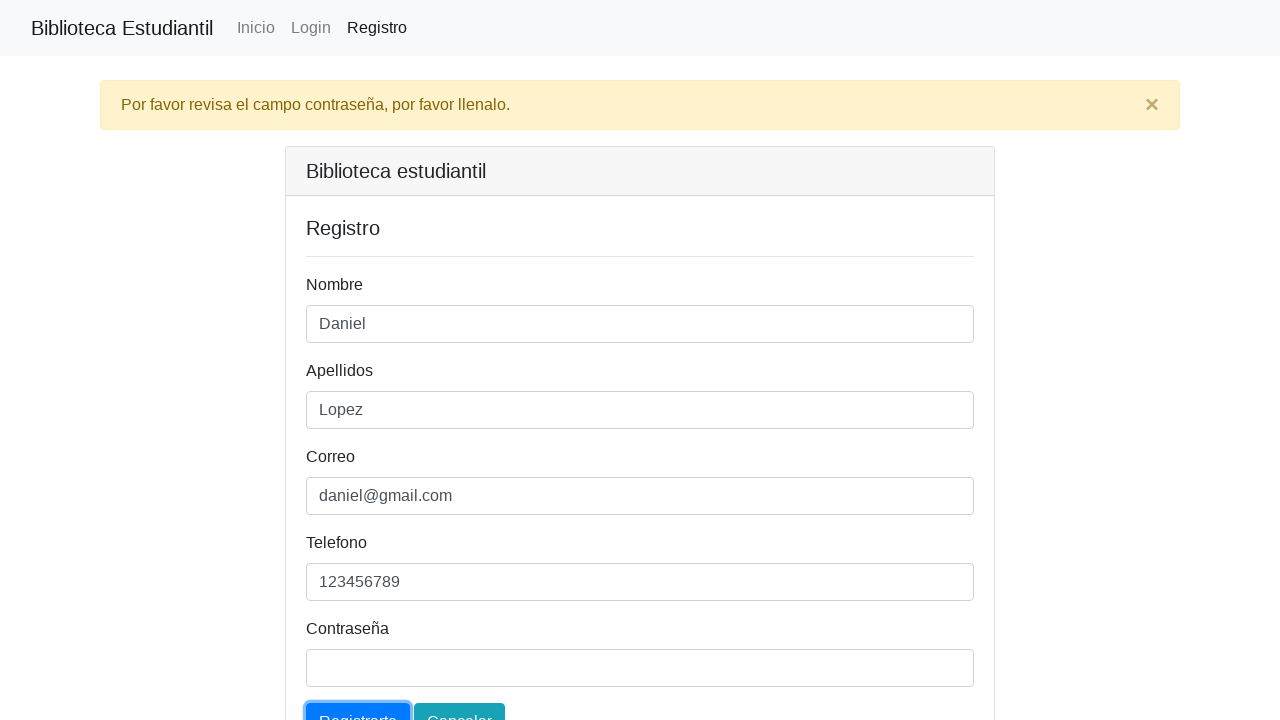